Tests signup with only spaces in username and password fields to verify validation

Starting URL: https://www.demoblaze.com/index.html

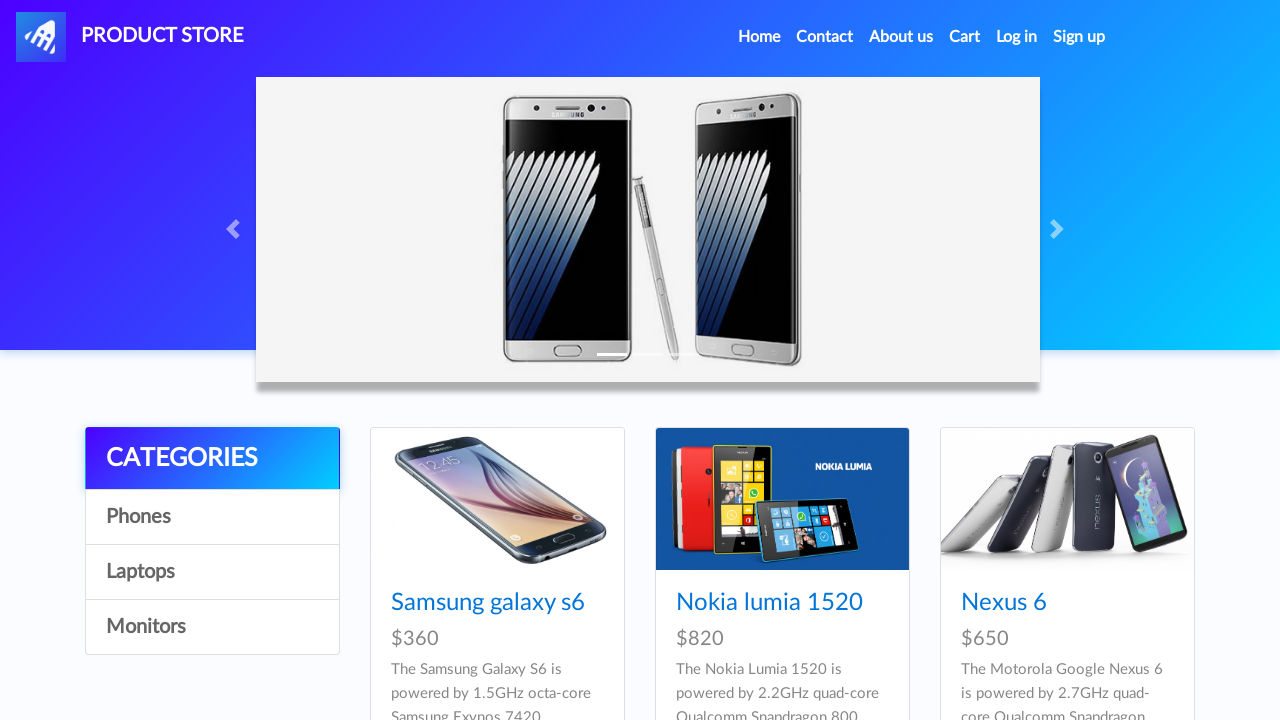

Clicked signup link at (1079, 37) on #signin2
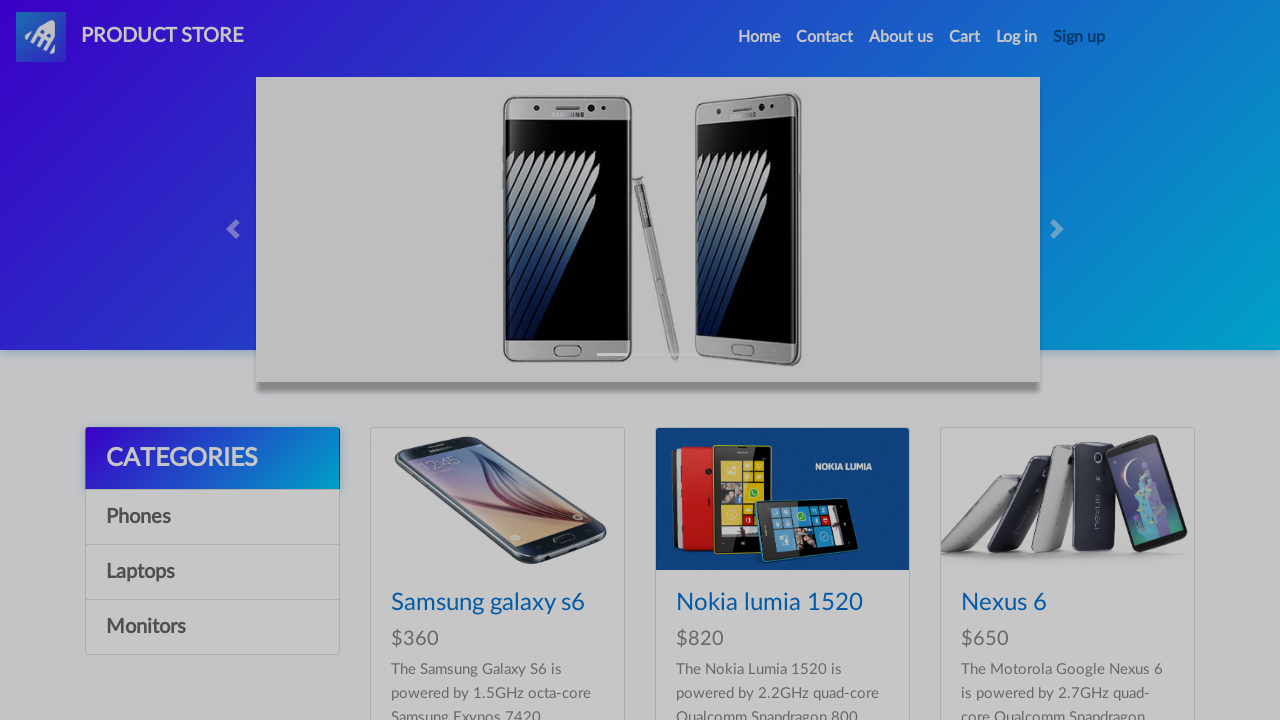

Filled username field with only a space on #sign-username
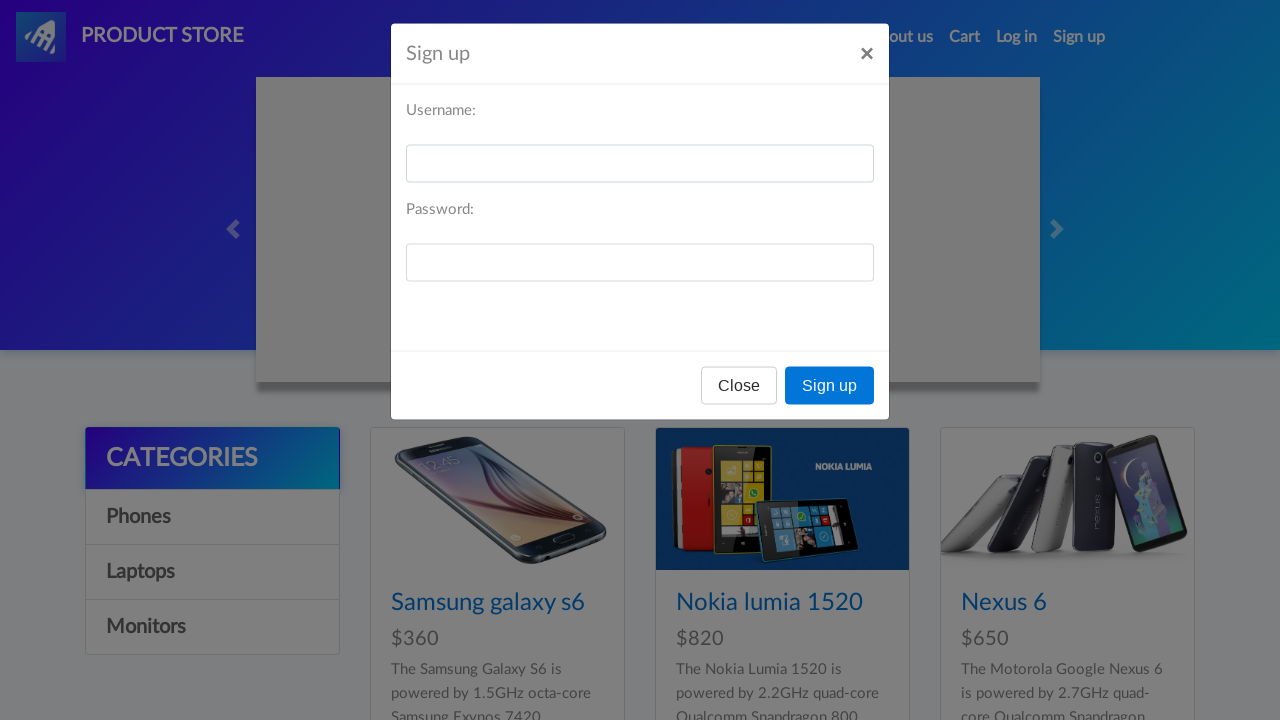

Filled password field with only a space on #sign-password
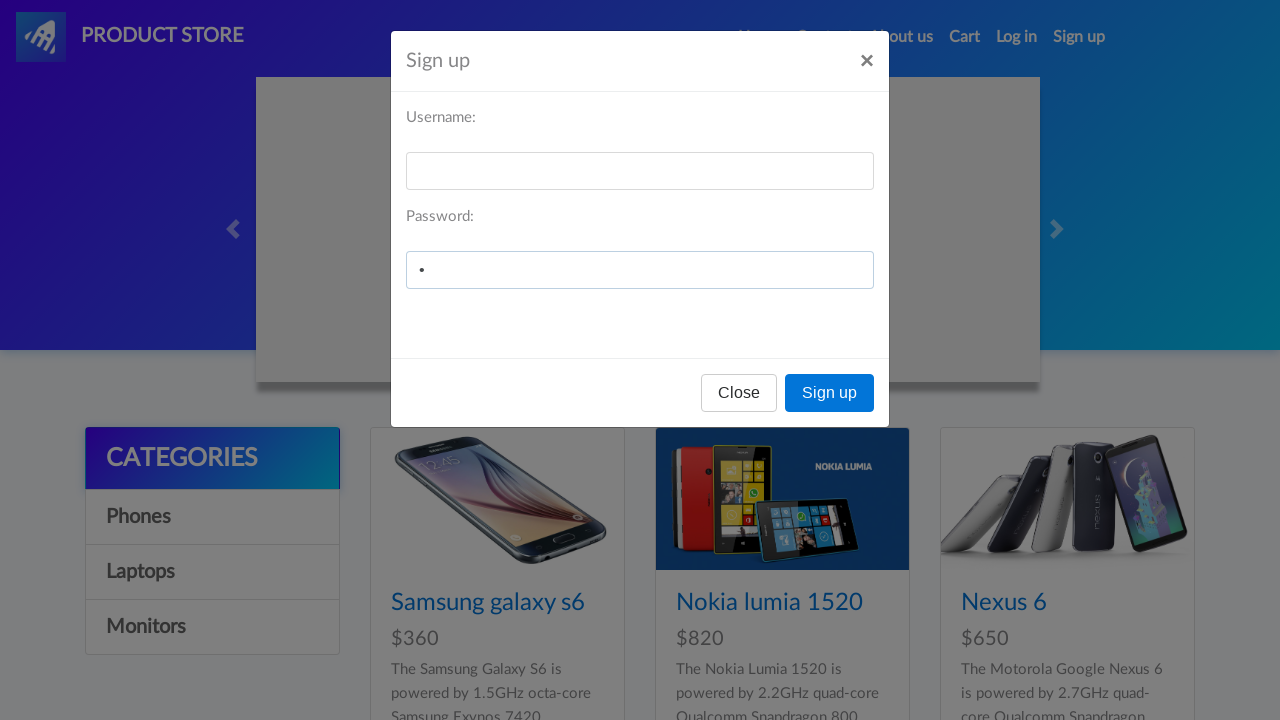

Clicked signup button with space-only credentials at (830, 393) on button:has-text('Sign up')
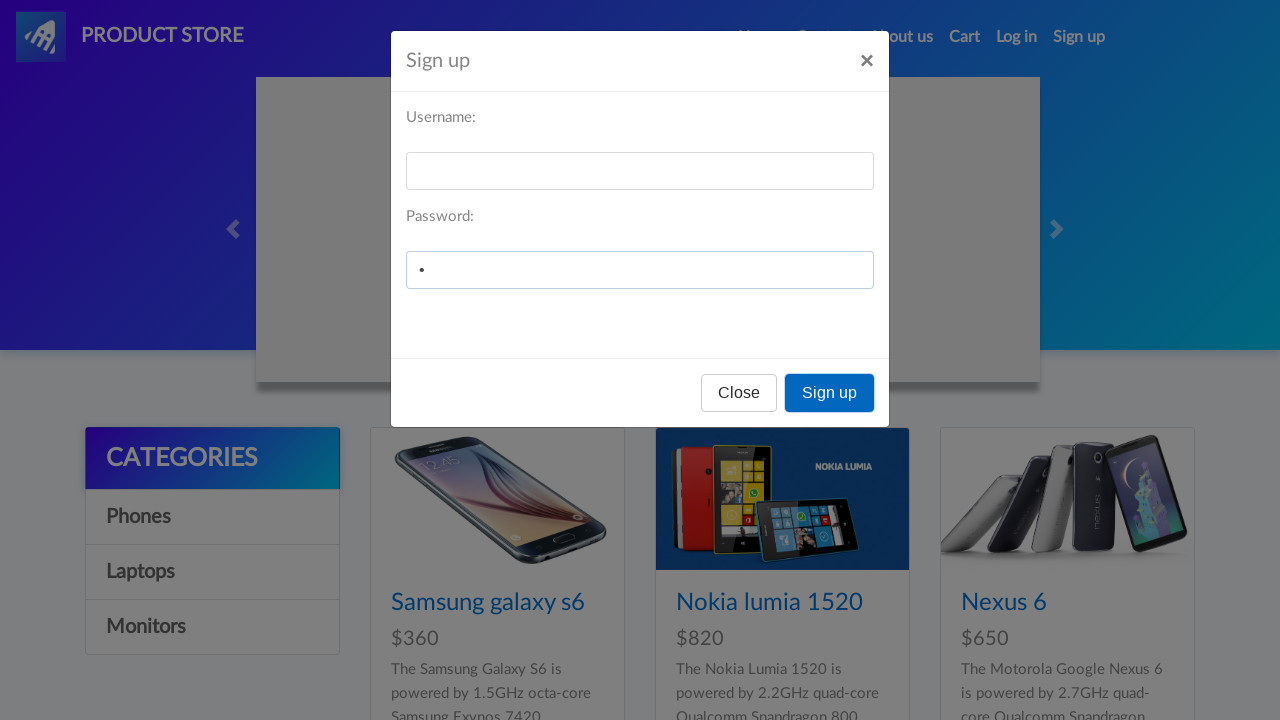

Set up dialog handler and accepted validation alert
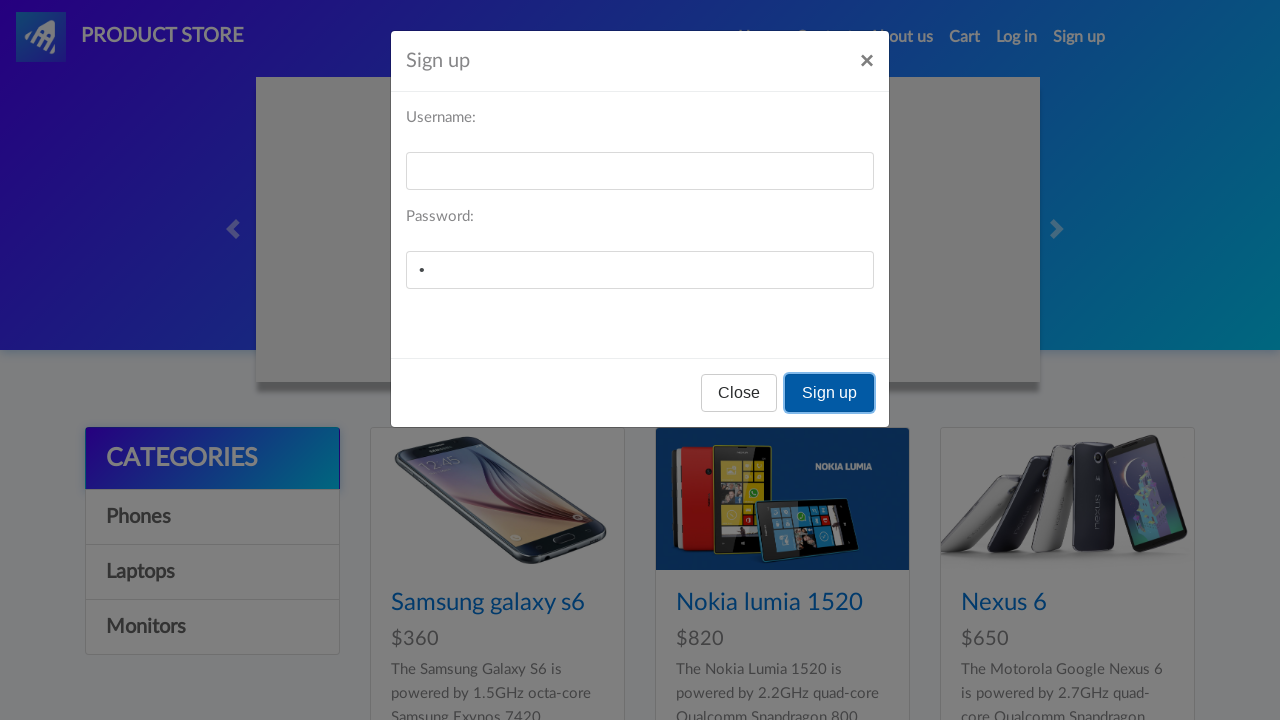

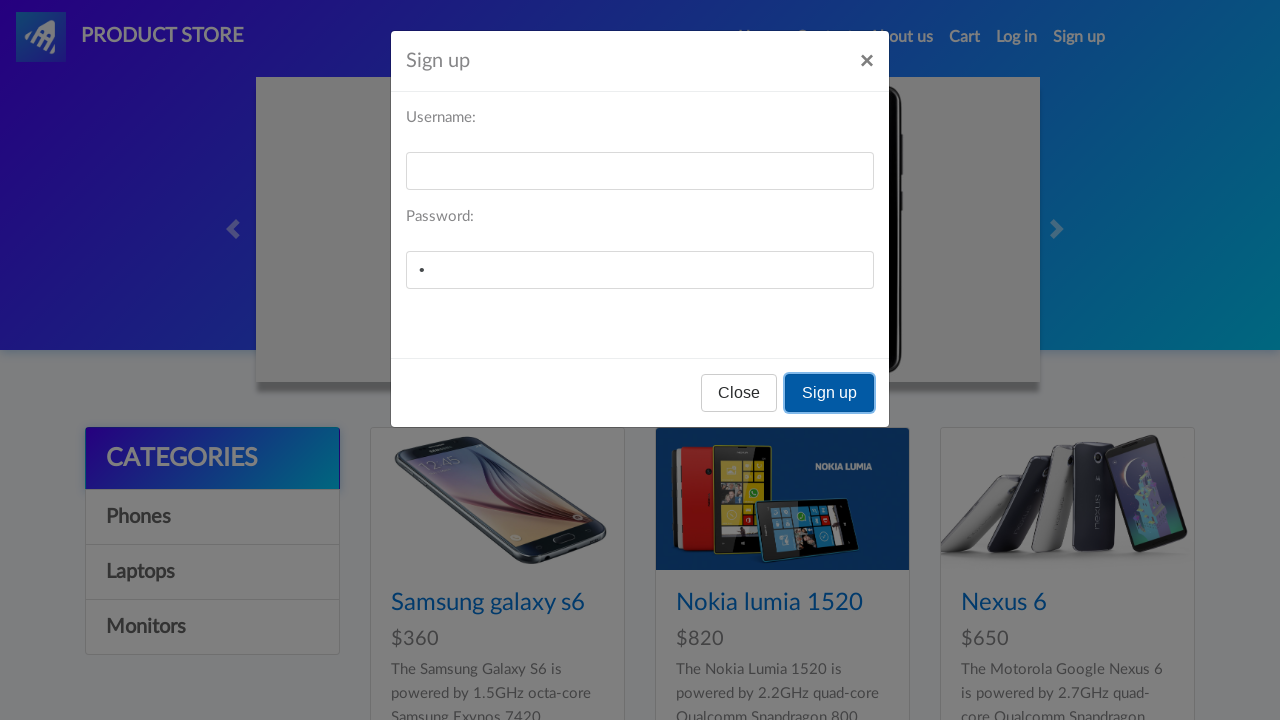